Navigates to a GitHub user profile page and waits for the yearly contributions calendar to load

Starting URL: https://github.com/octocat

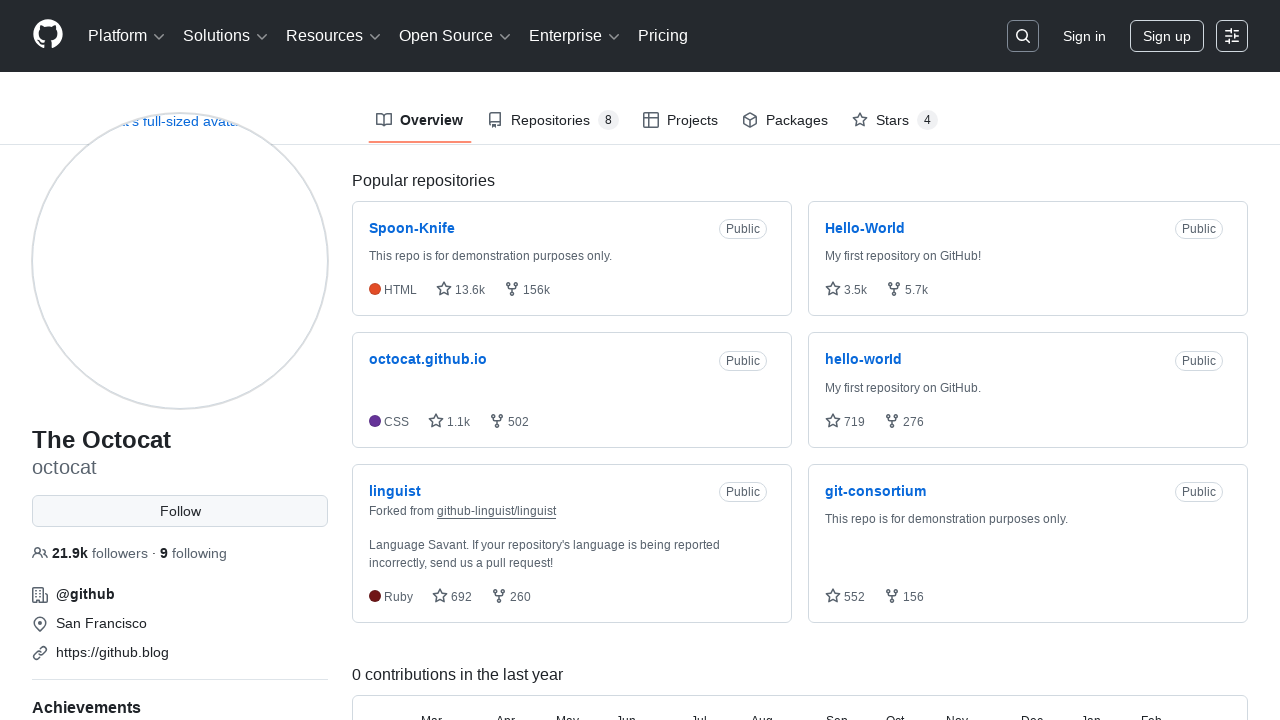

Navigated to GitHub user profile page for octocat
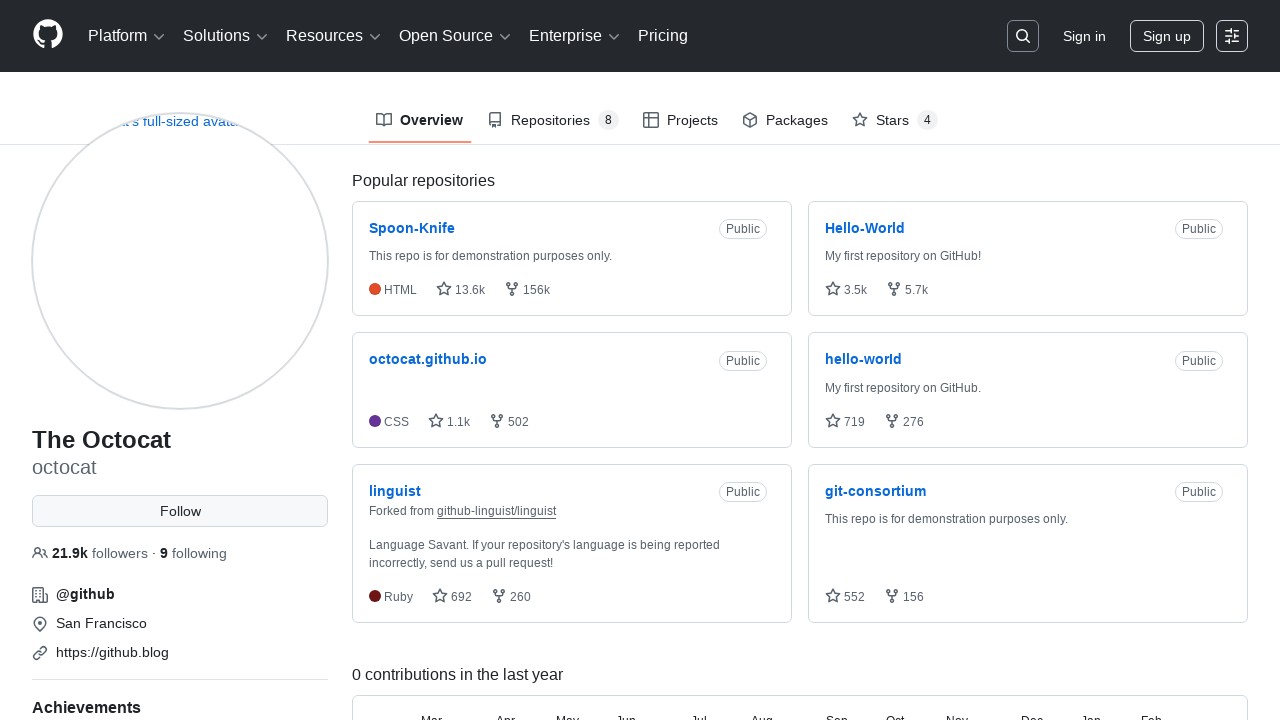

Yearly contributions calendar loaded
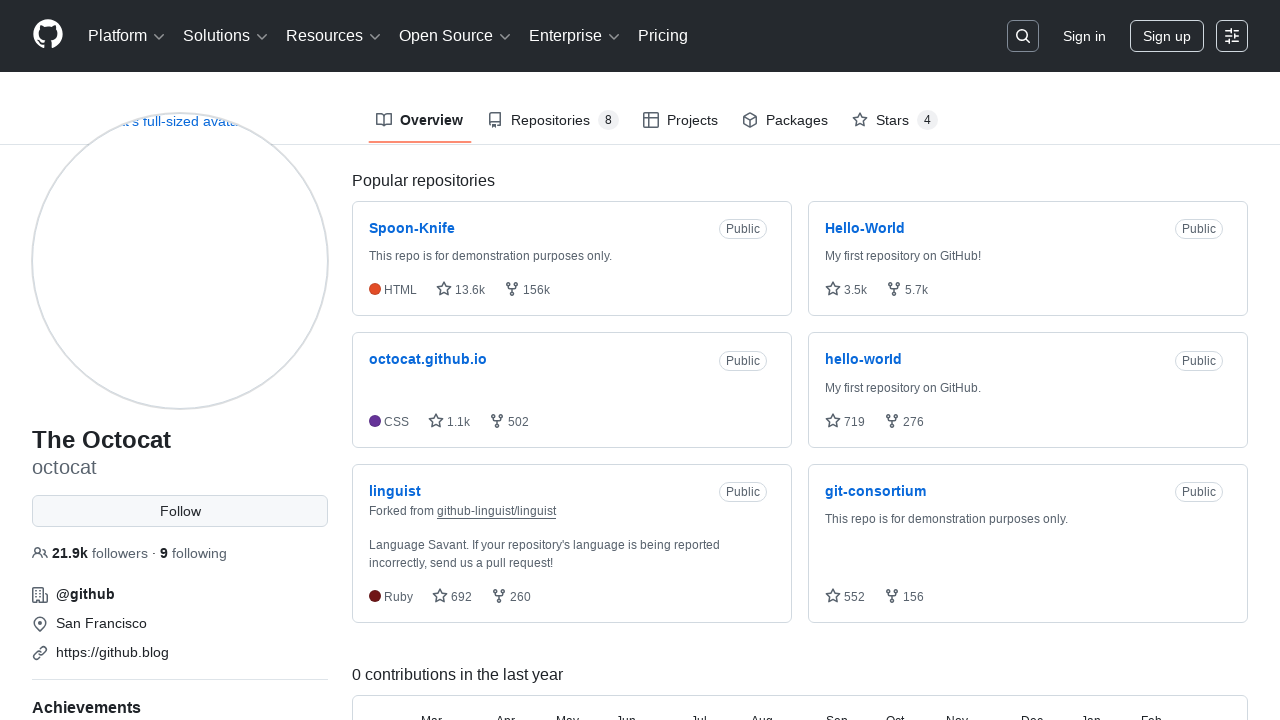

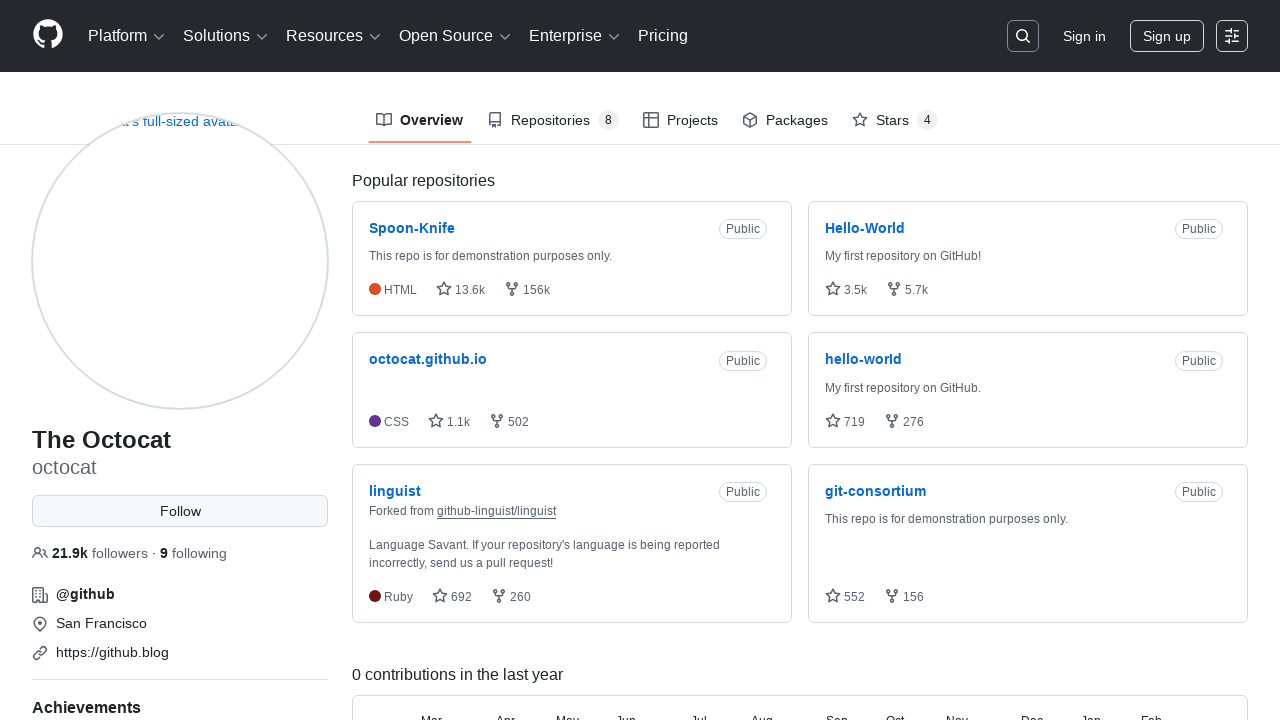